Automates the robot ordering process on Robot Spare Bin Industries website by closing the initial popup, filling in order details (head type, body type, legs, address), previewing the robot, and submitting the order.

Starting URL: https://robotsparebinindustries.com/#/robot-order

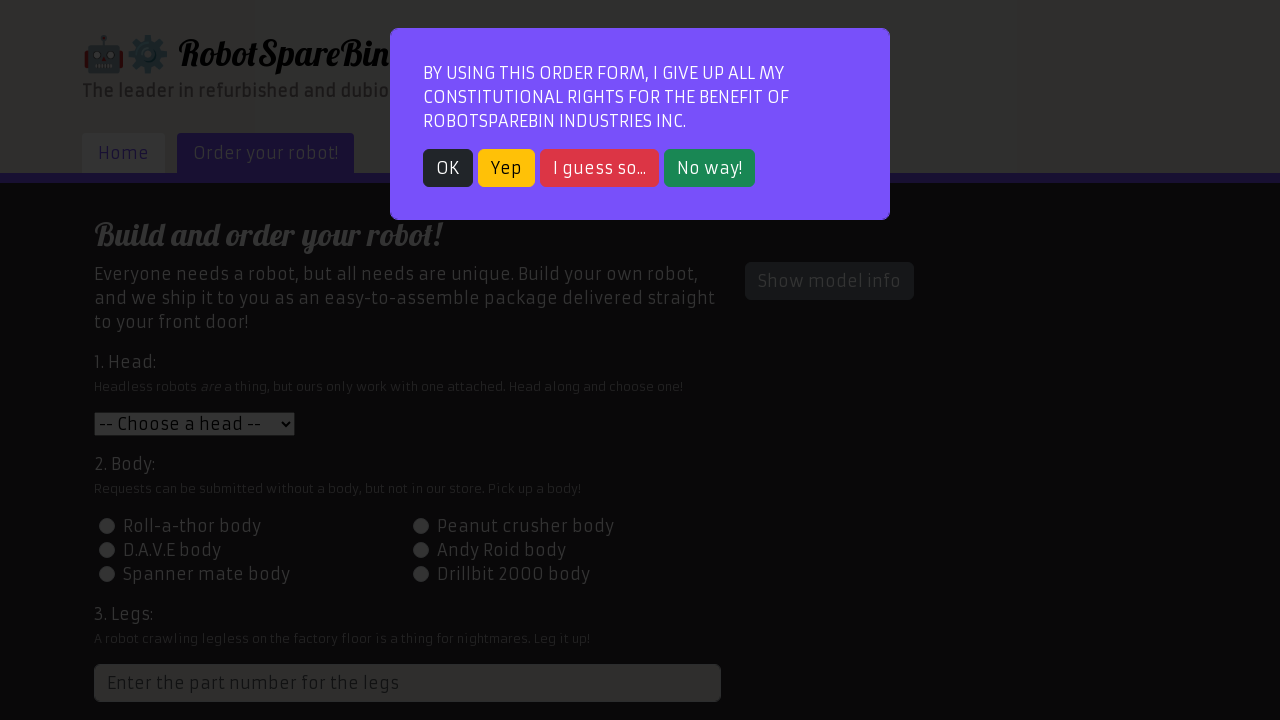

Waited for initial popup modal to appear
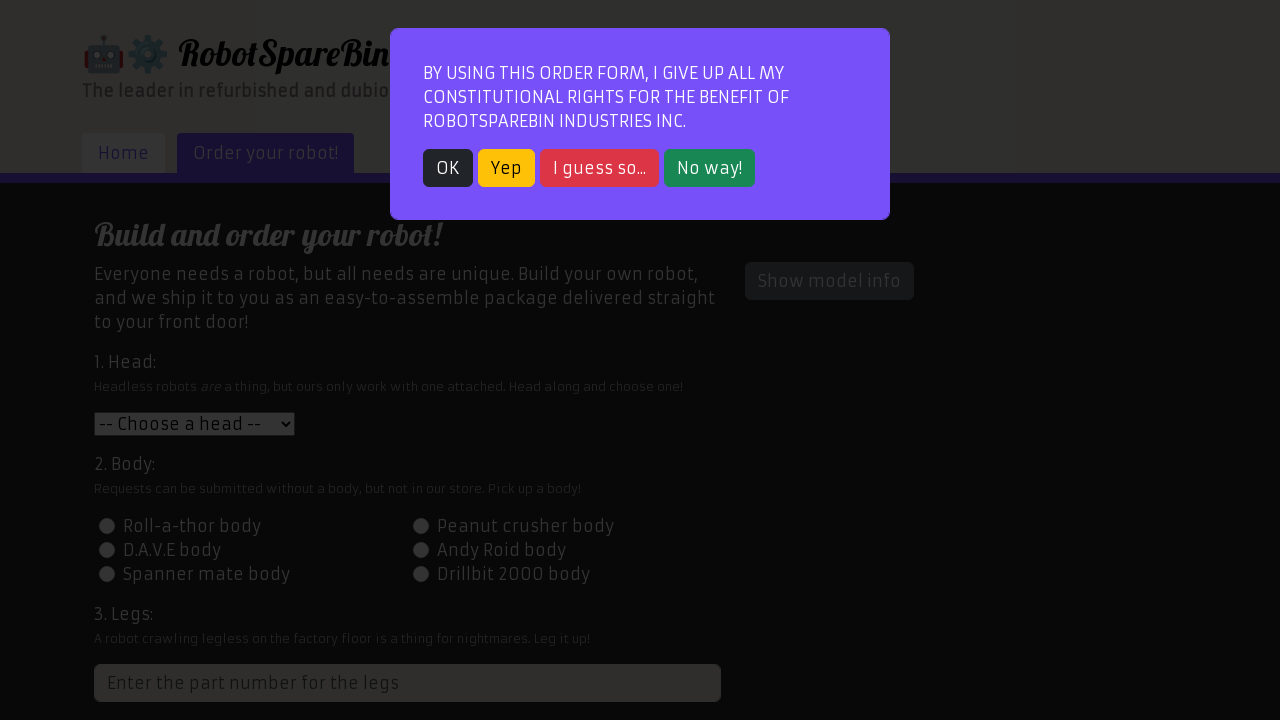

Closed initial popup modal at (448, 168) on xpath=//*[@id='root']/div/div[2]/div/div/div/div/div/button[1]
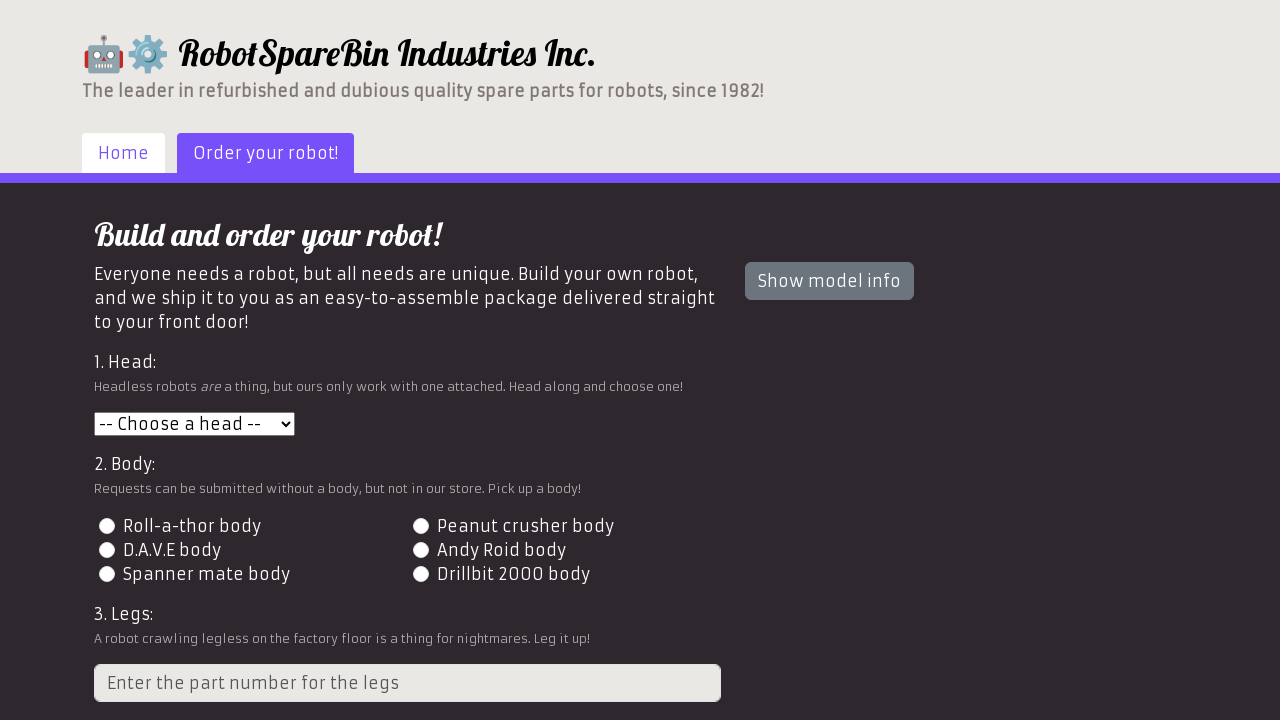

Selected head type: Roll-a-thor head on #head
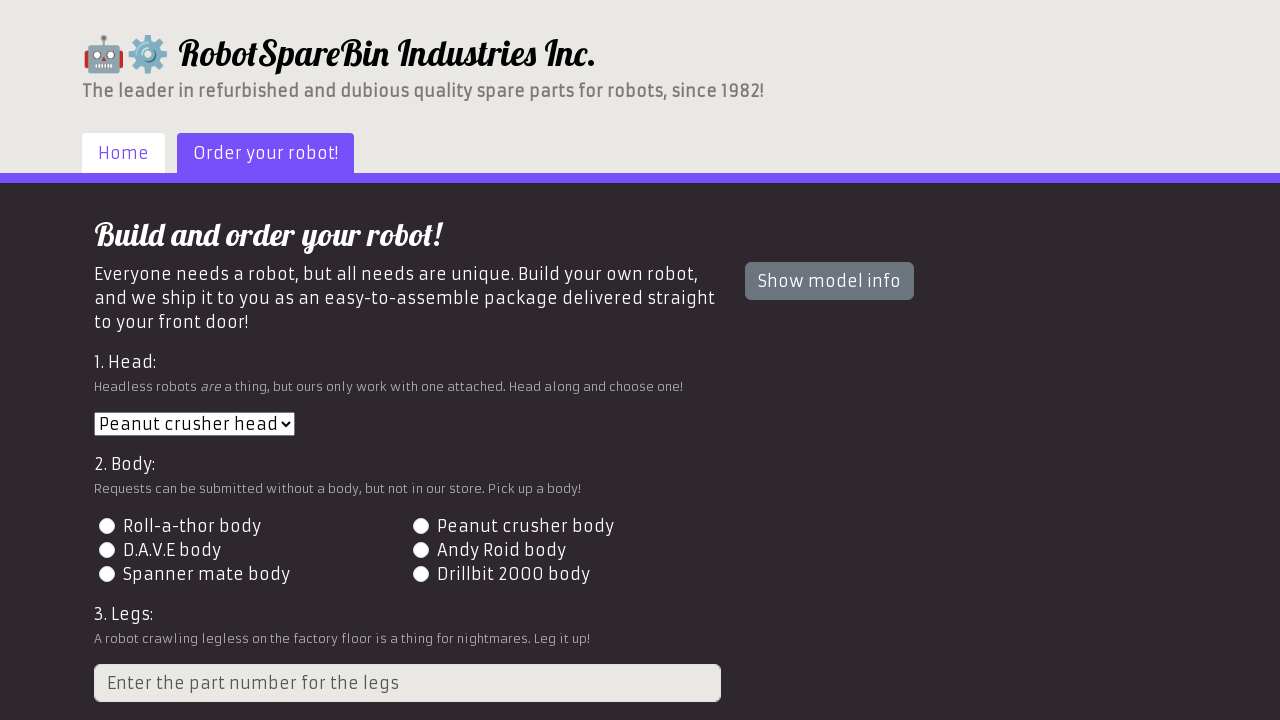

Selected body type with value 3 at (107, 550) on input[name='body'][value='3']
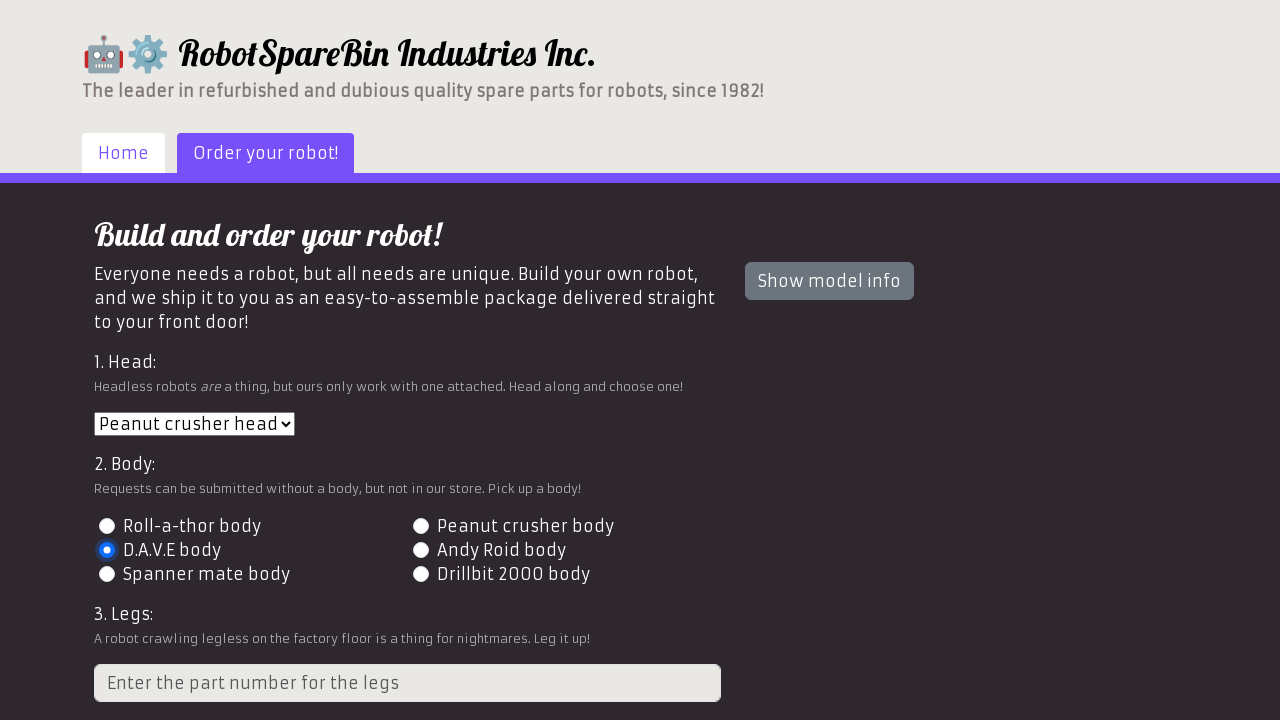

Entered number of legs: 5 on input.form-control
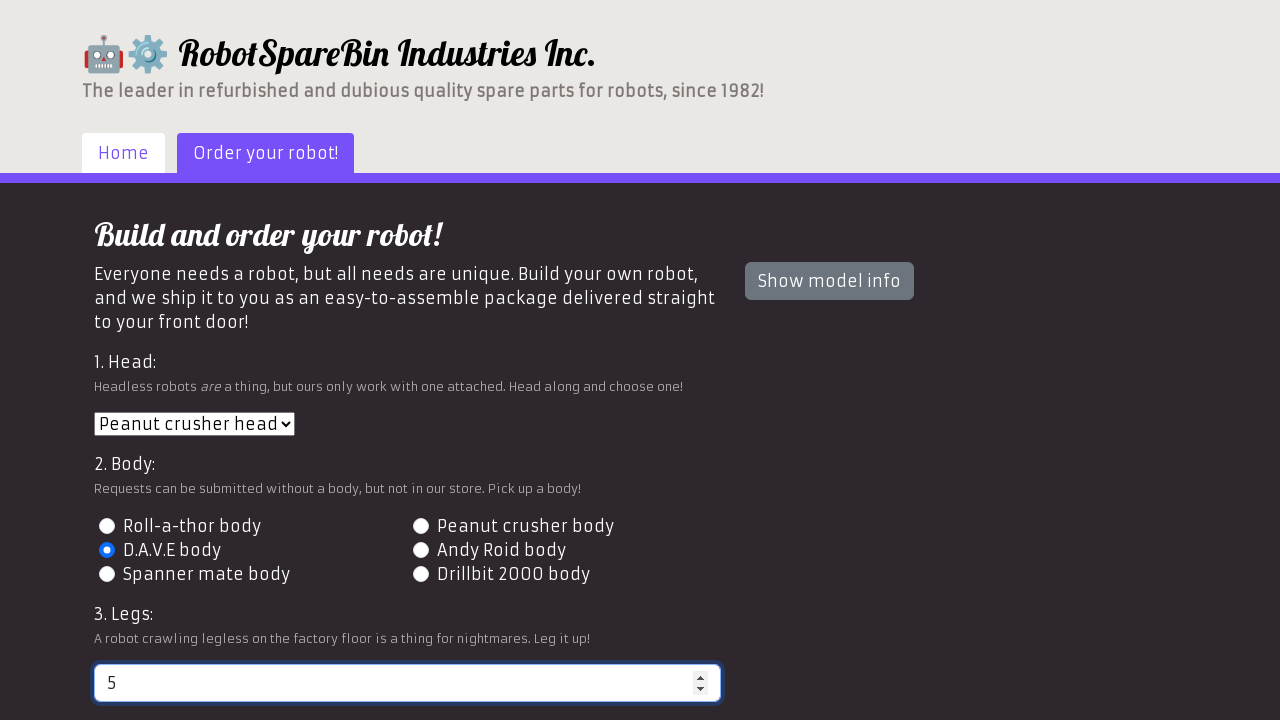

Entered shipping address: 742 Evergreen Terrace, Springfield on #address
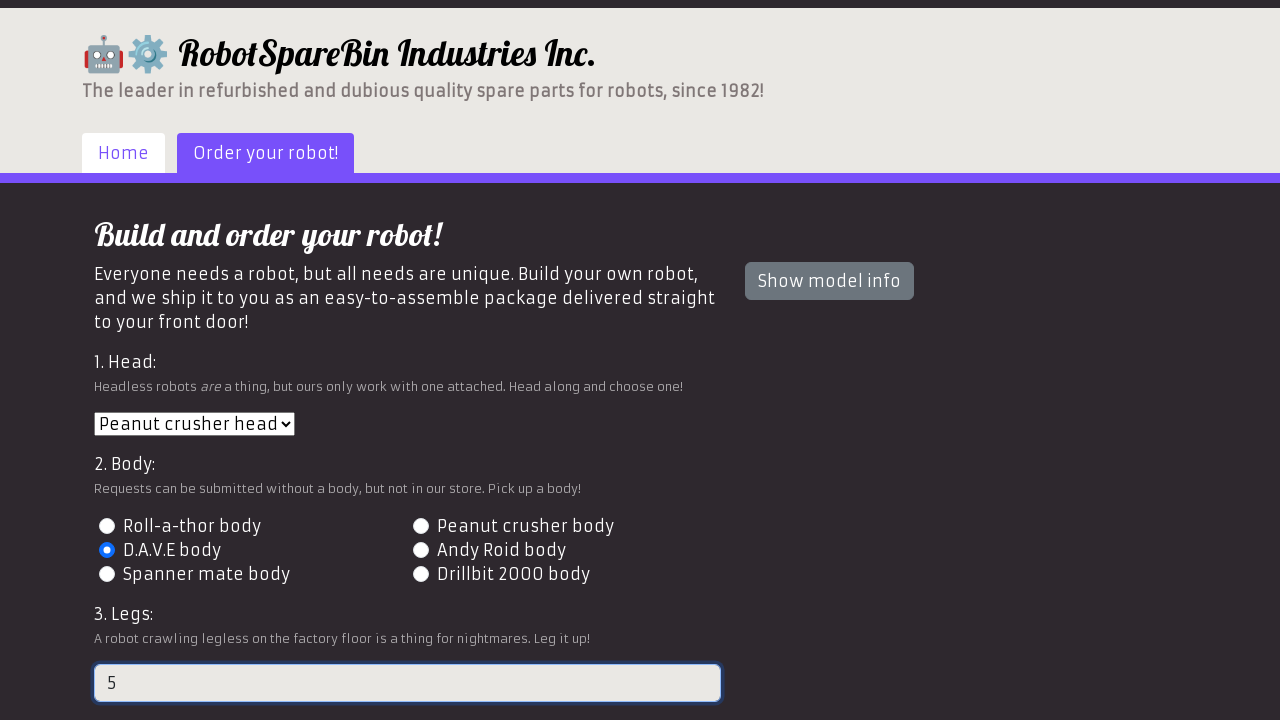

Clicked preview button to see robot at (141, 605) on #preview
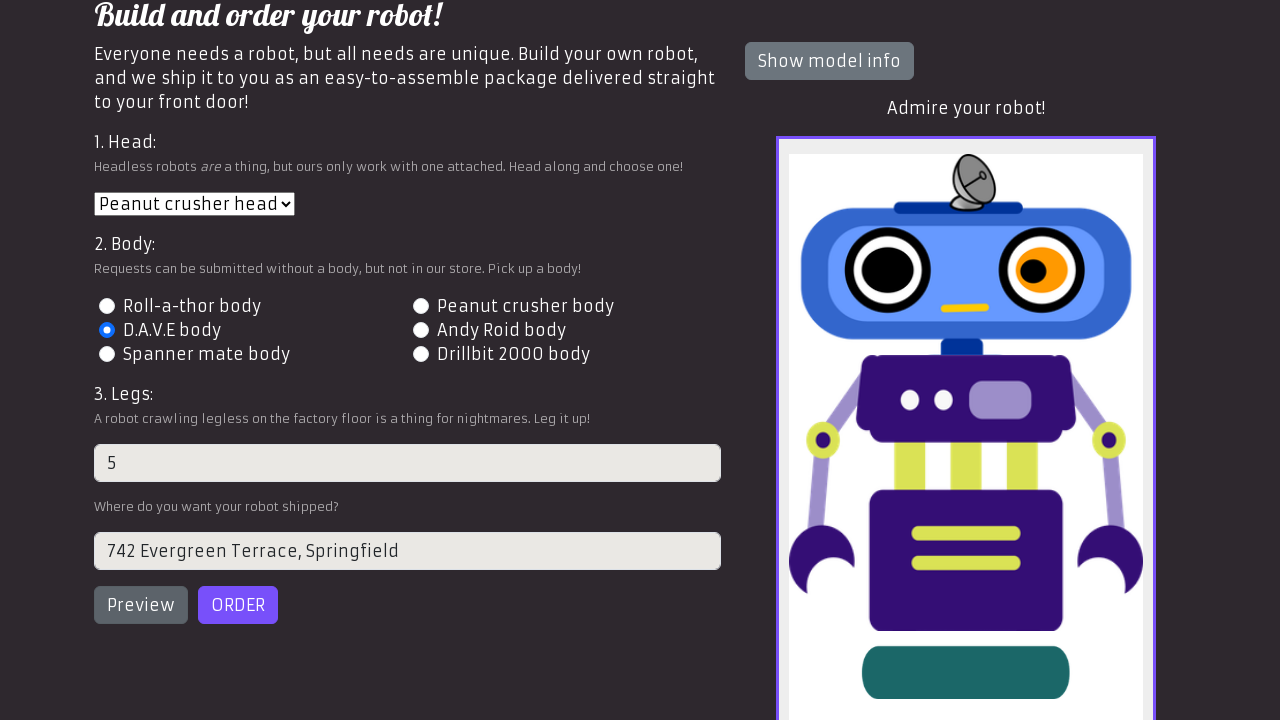

Waited for preview to load
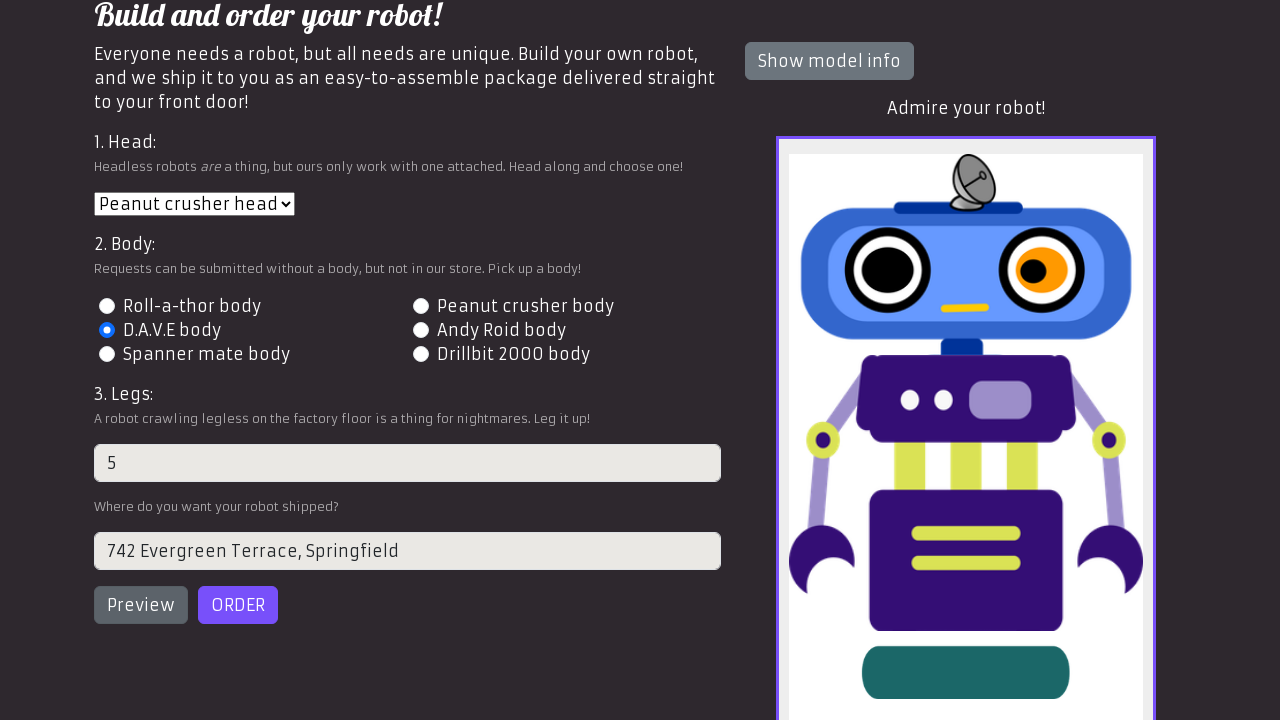

Submitted the order at (238, 605) on #order
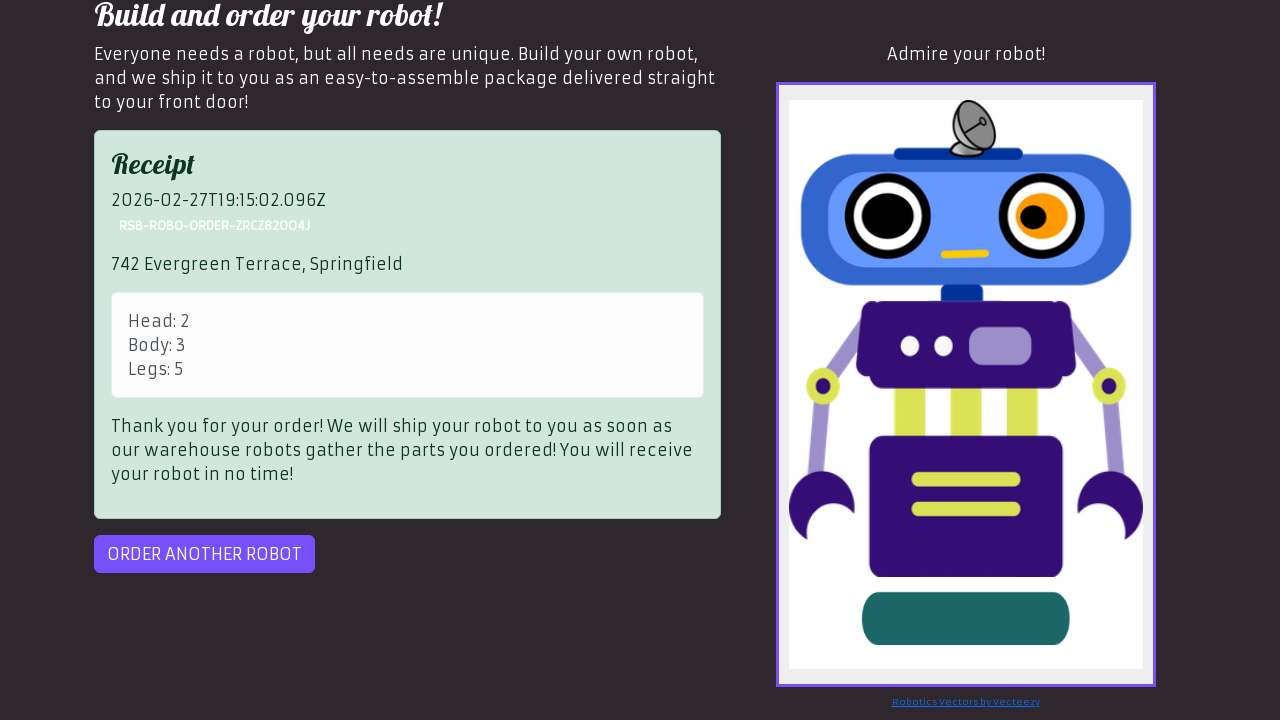

Order confirmation received - order another button appeared
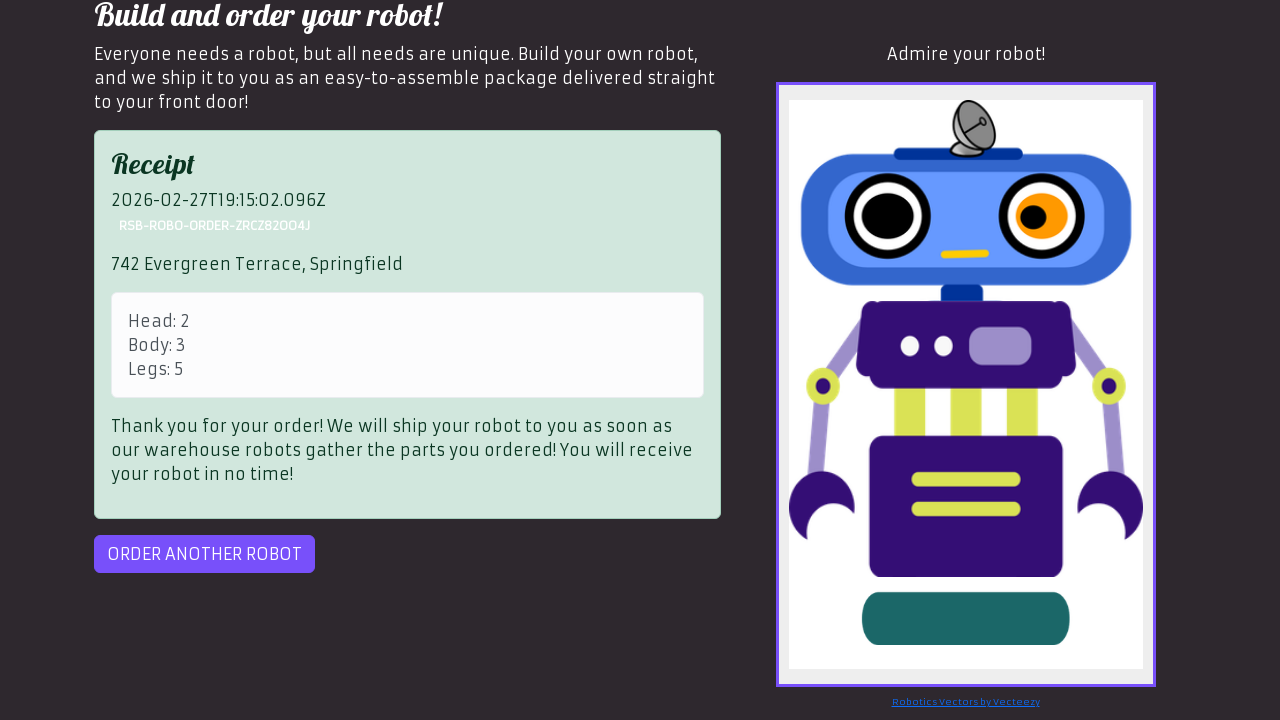

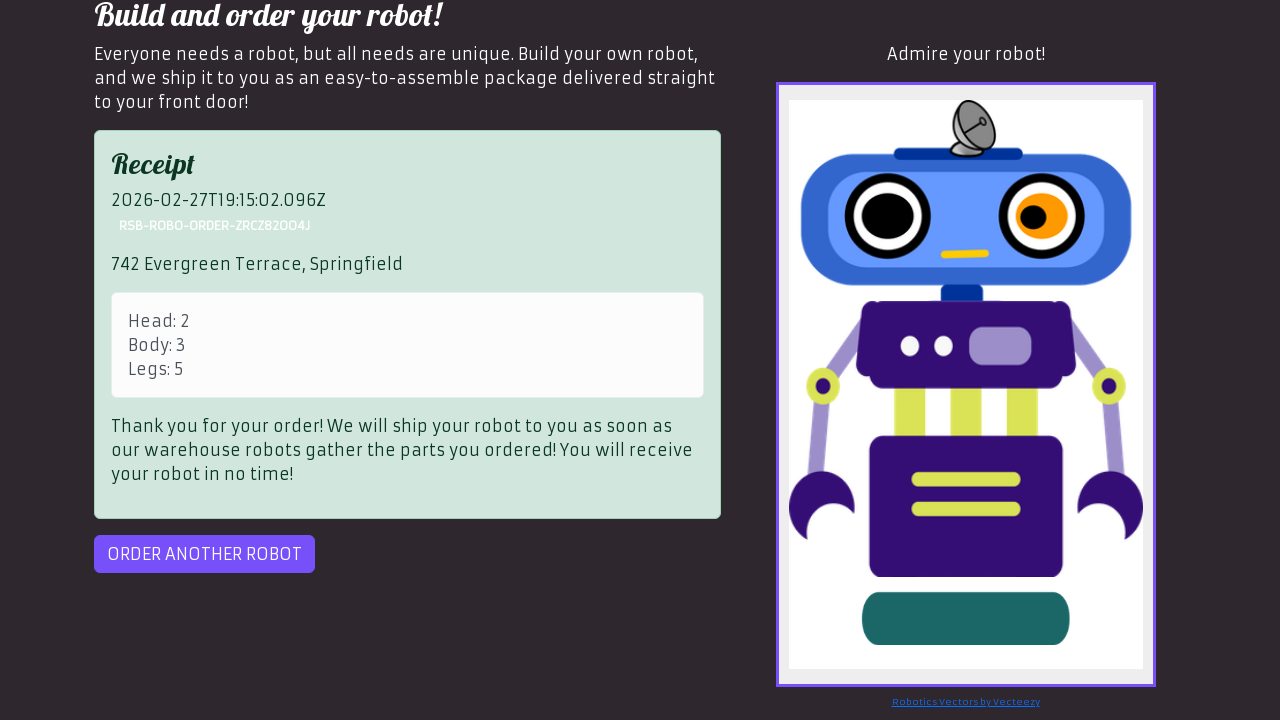